Tests input form validation by first attempting to submit an empty form to verify error messages, then filling all form fields with generated data and submitting to verify success message

Starting URL: https://www.lambdatest.com/selenium-playground/

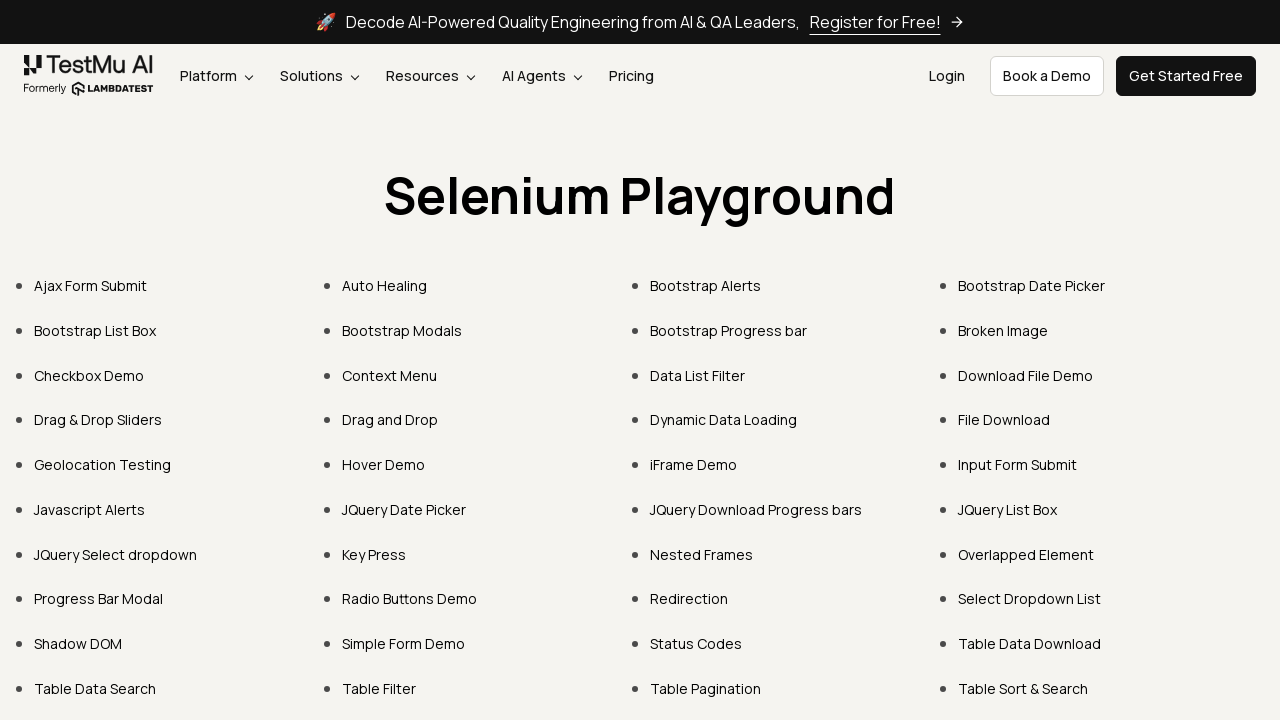

Waited for Selenium Playground main page to load
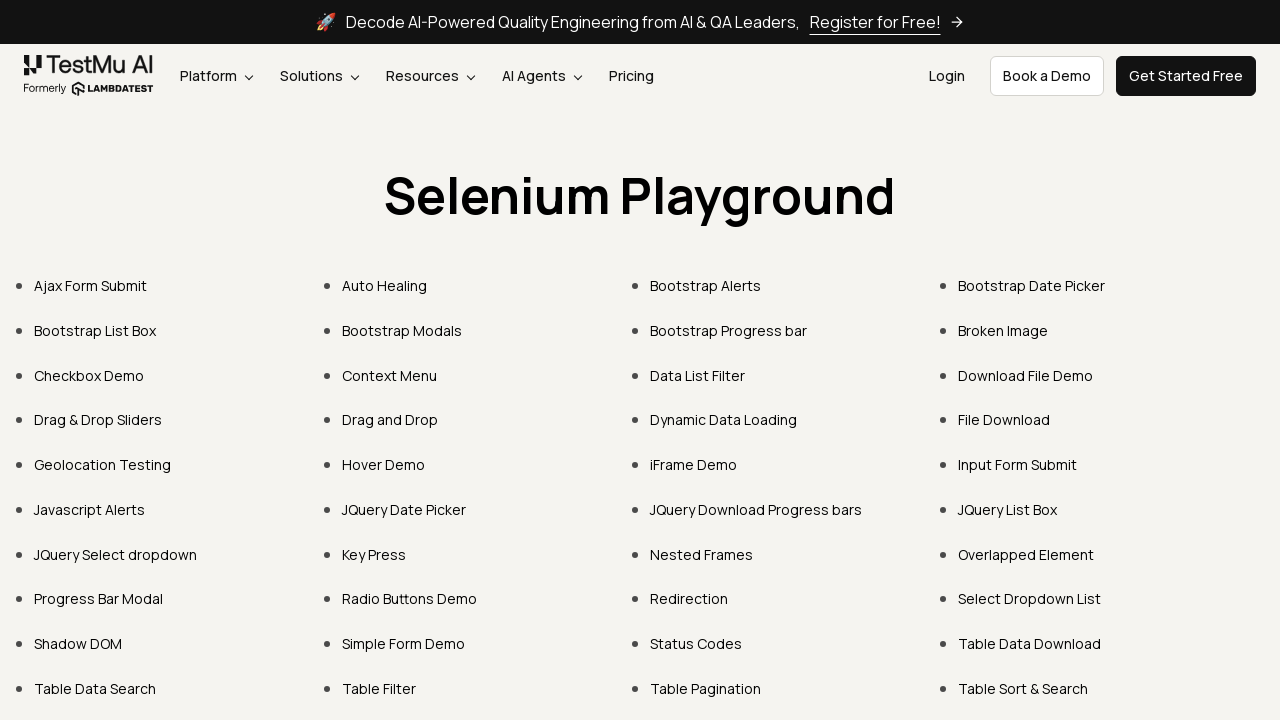

Clicked on Input Form Submit link at (1018, 464) on a:has-text("Input Form Submit")
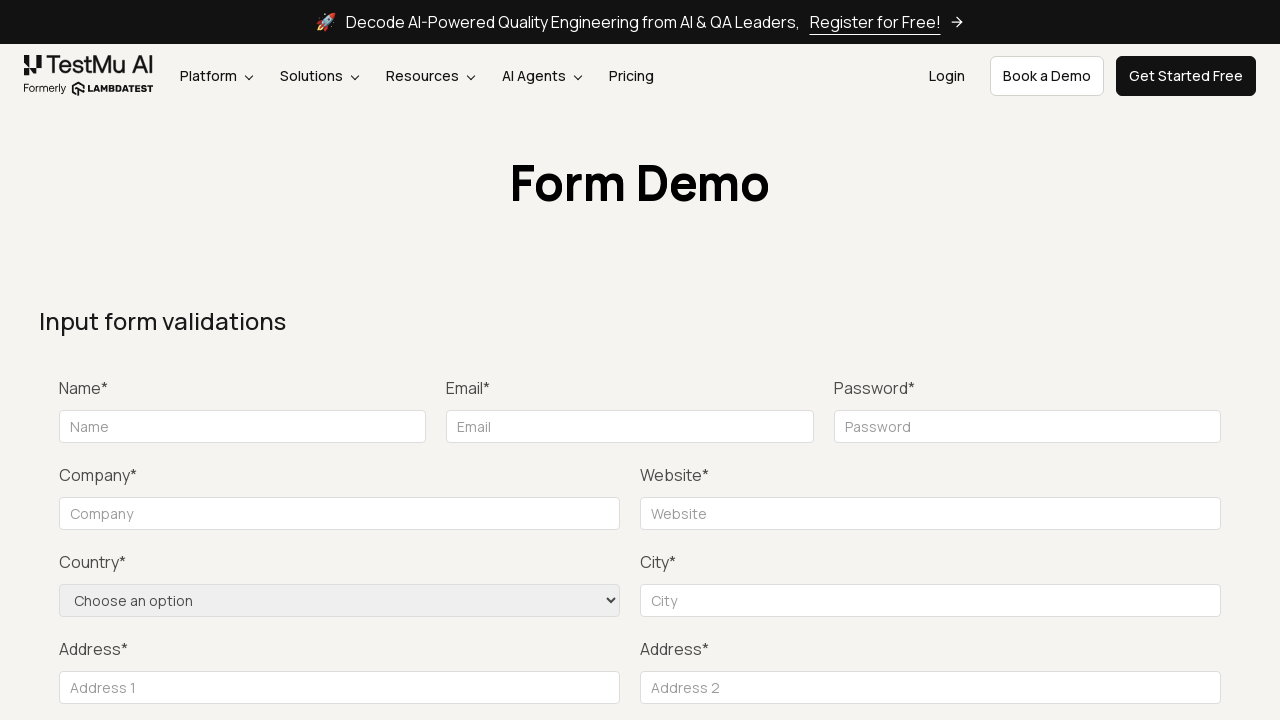

Waited for Form Demo page to load
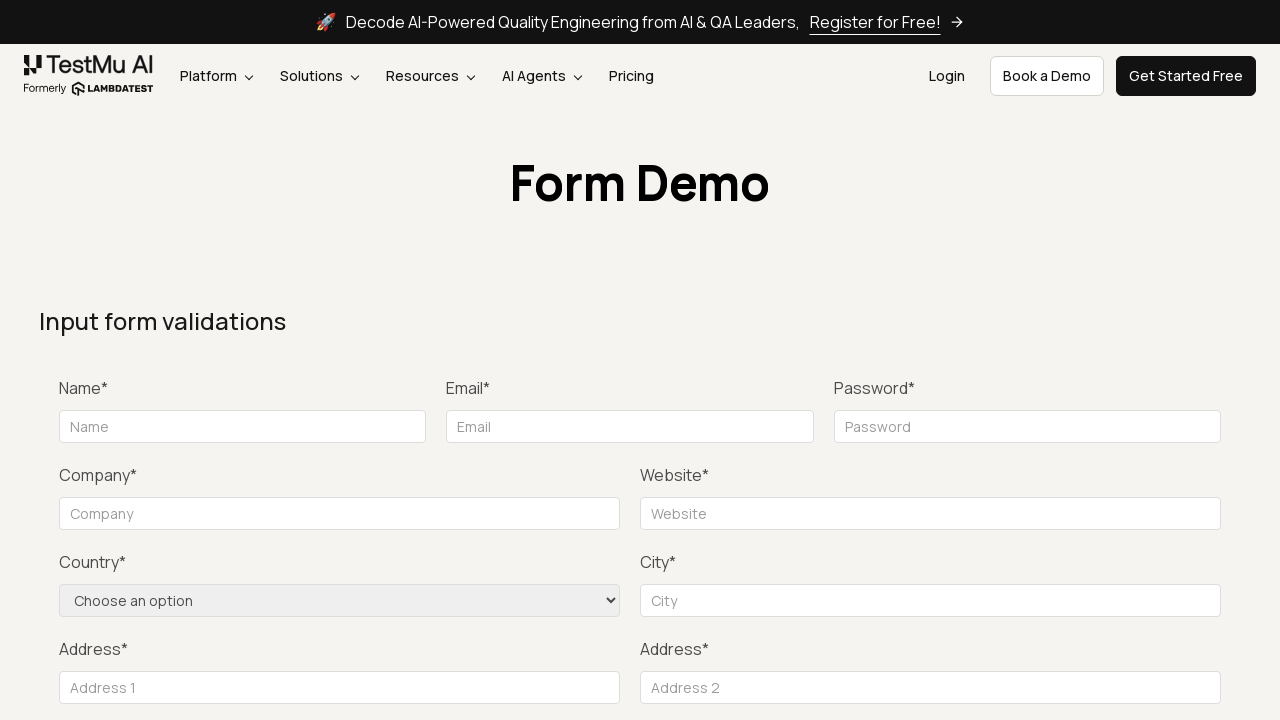

Clicked submit button with empty form to trigger validation errors at (1131, 360) on button:has-text("Submit")
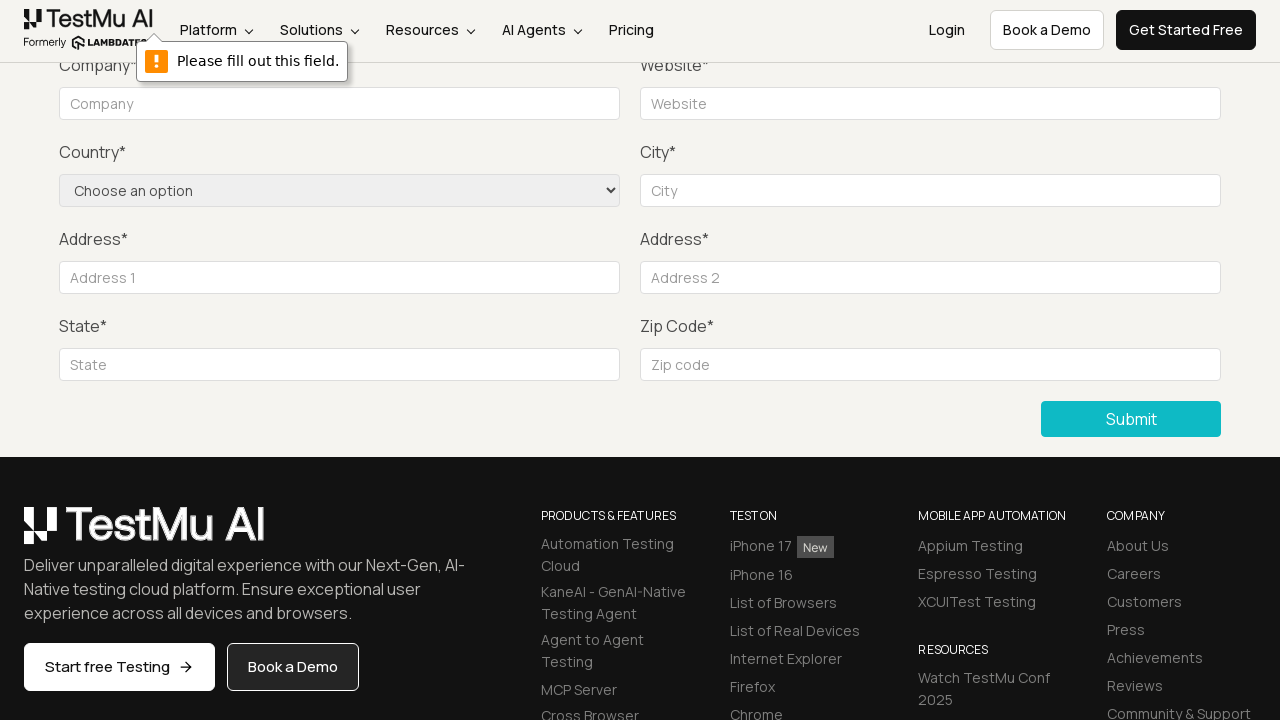

Filled name field with 'John Smith' on #name
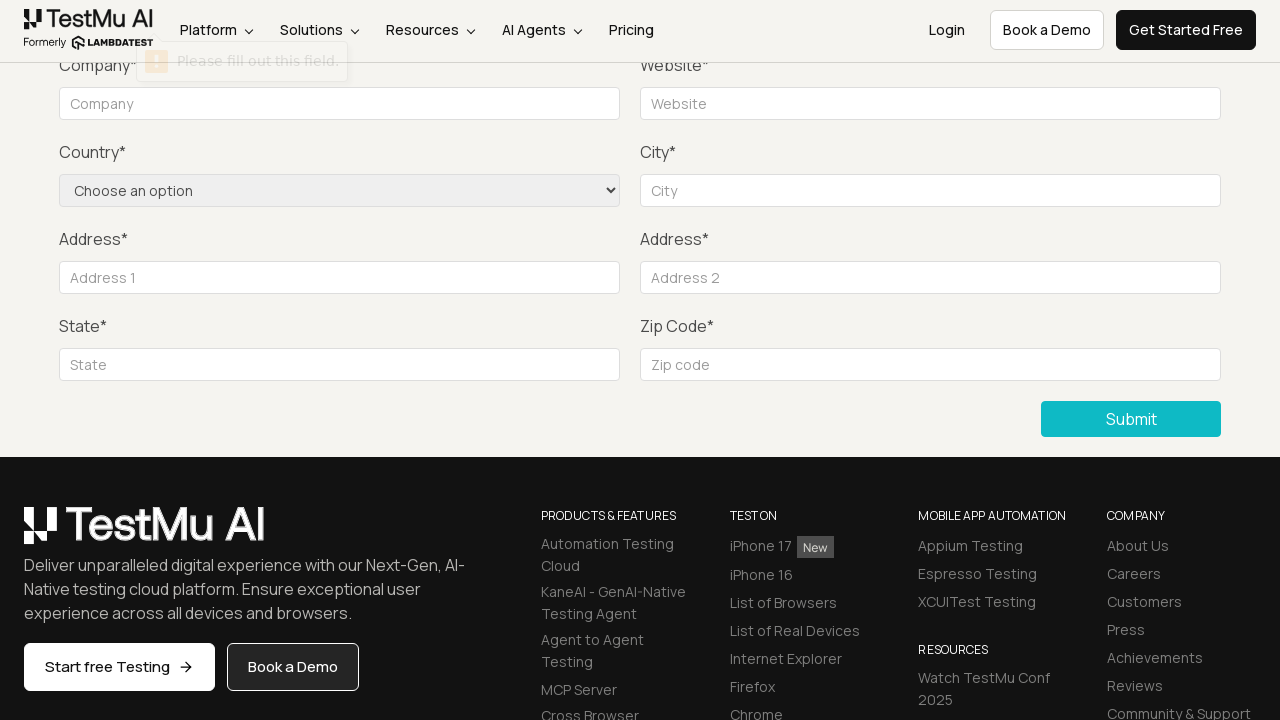

Filled email field with 'test.user@example.com' on [placeholder="Email"]
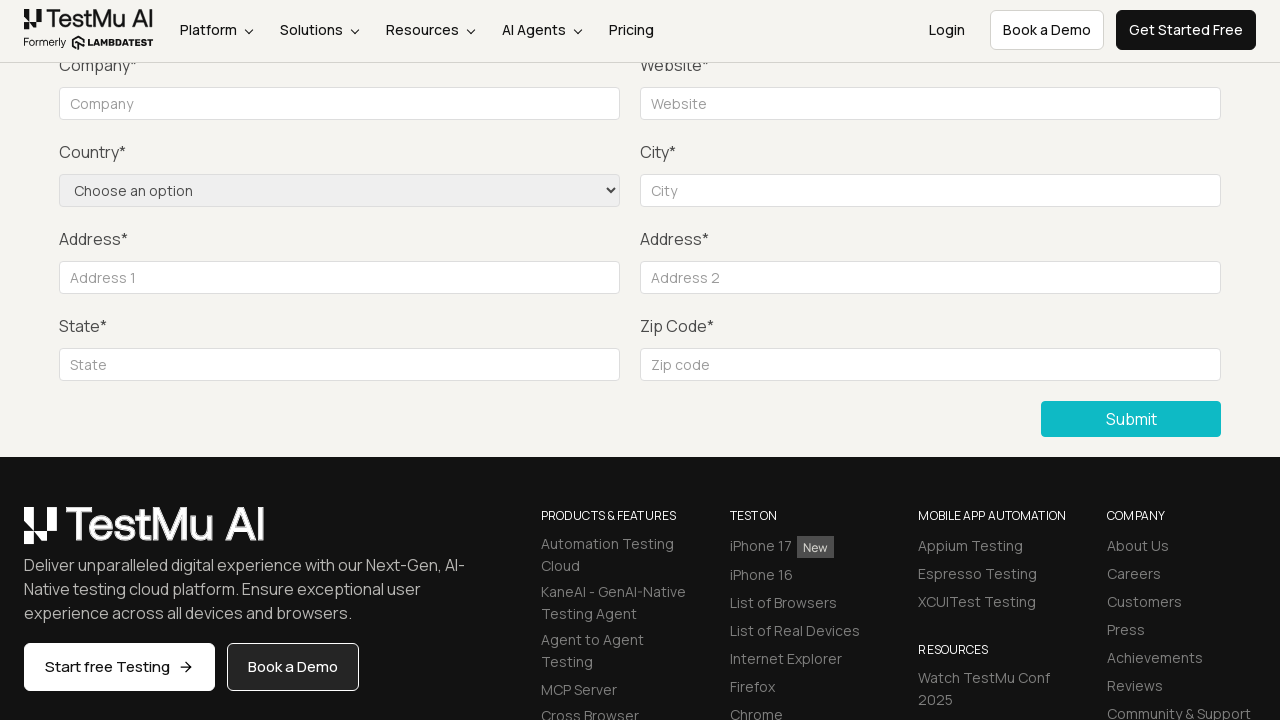

Filled password field with 'LambdaTest@2023' on input[name="password"]
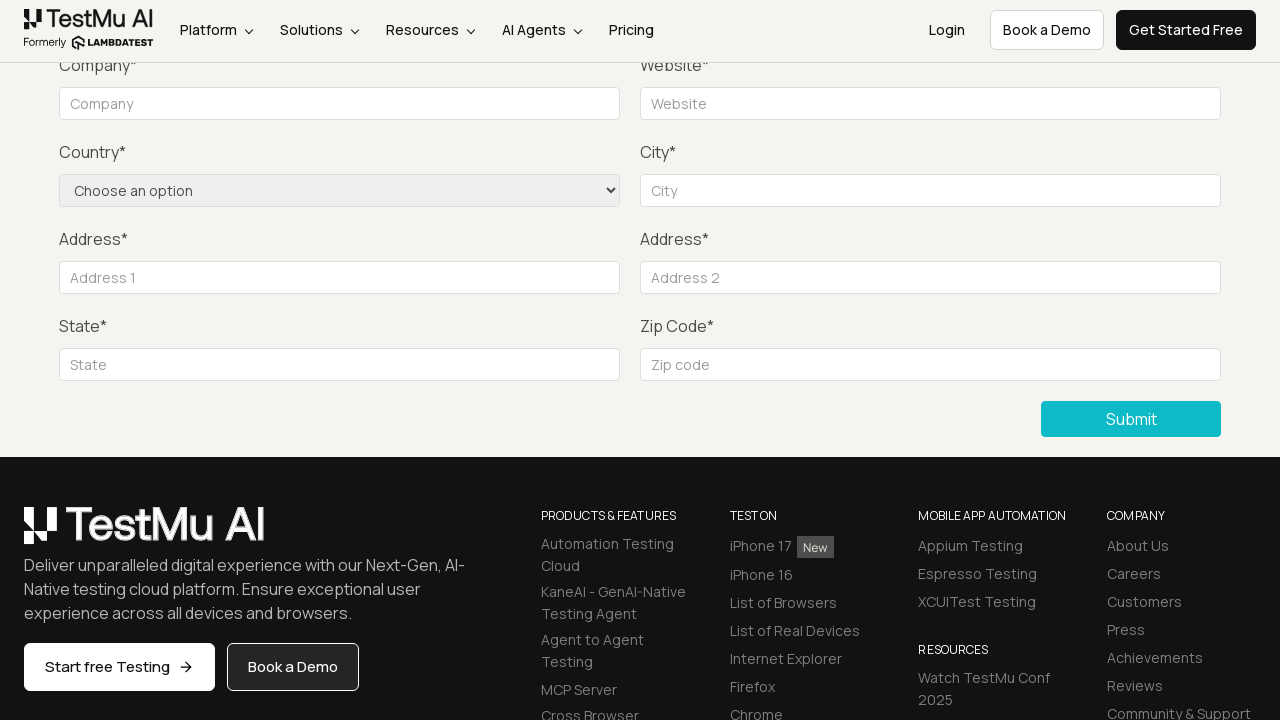

Filled company field with 'Tech Solutions Inc' on #company
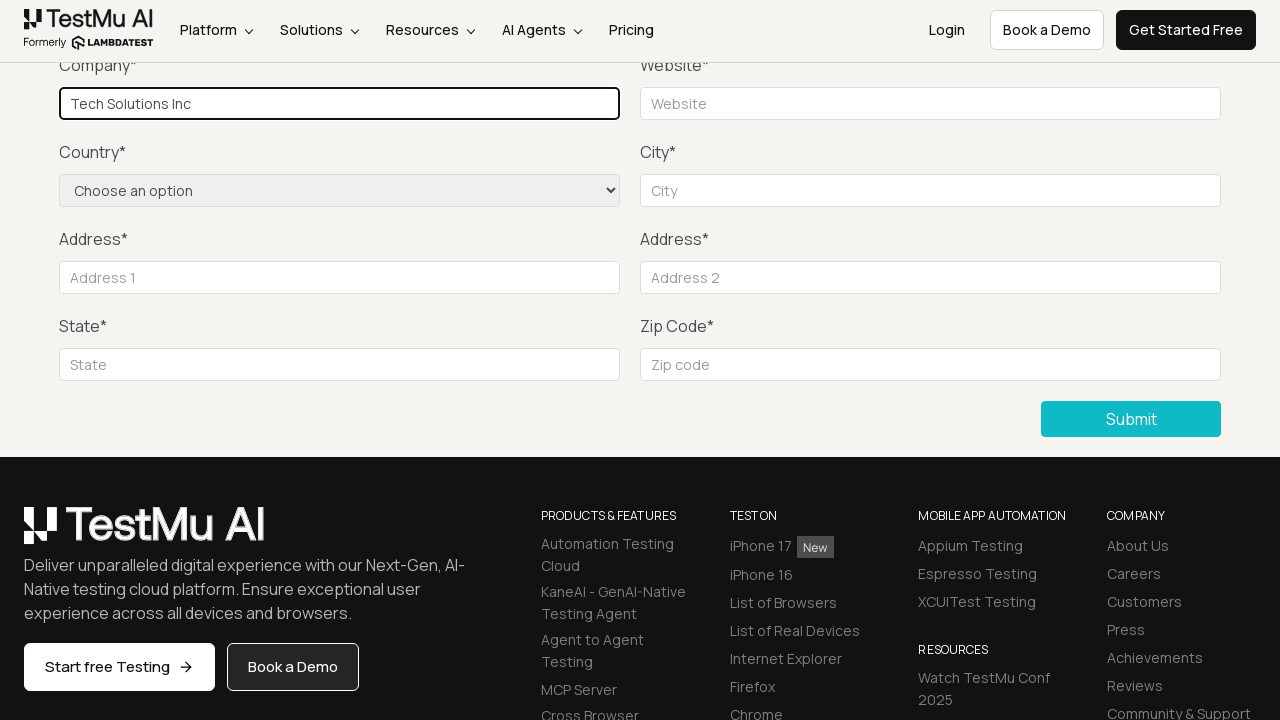

Filled website name field with 'https://www.example-company.com' on #websitename
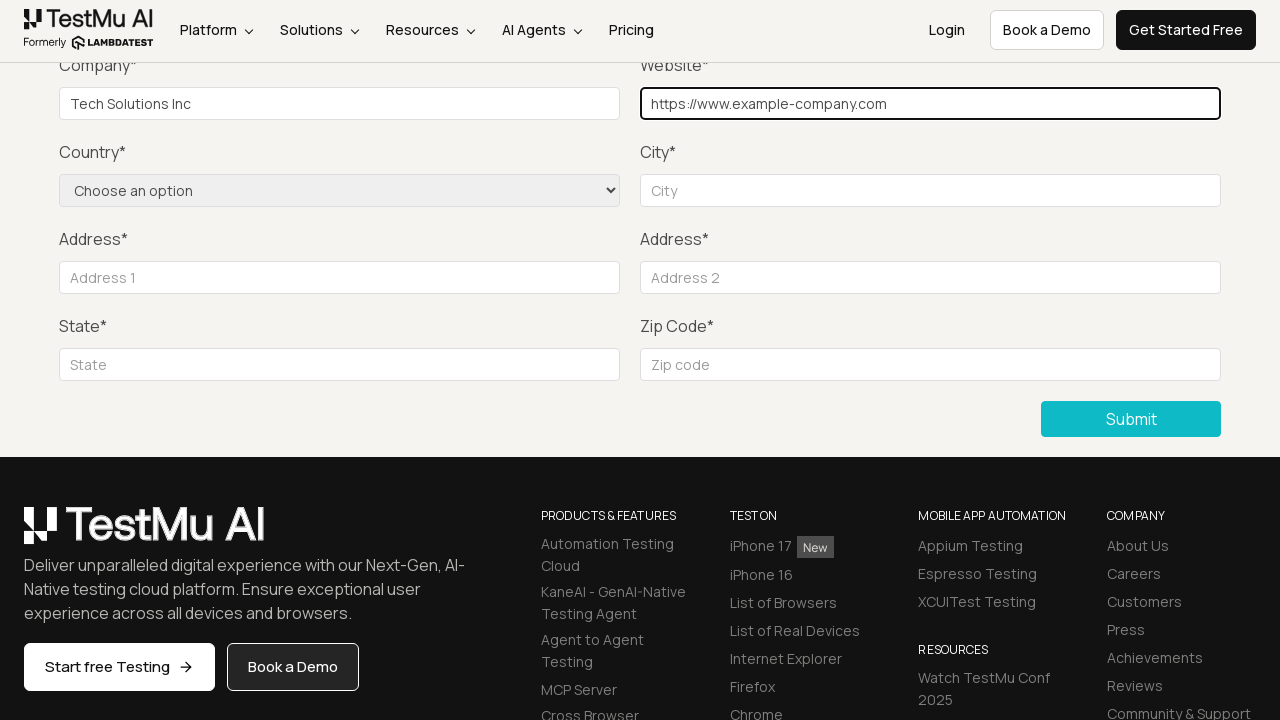

Selected 'United States' from country dropdown on select[name="country"]
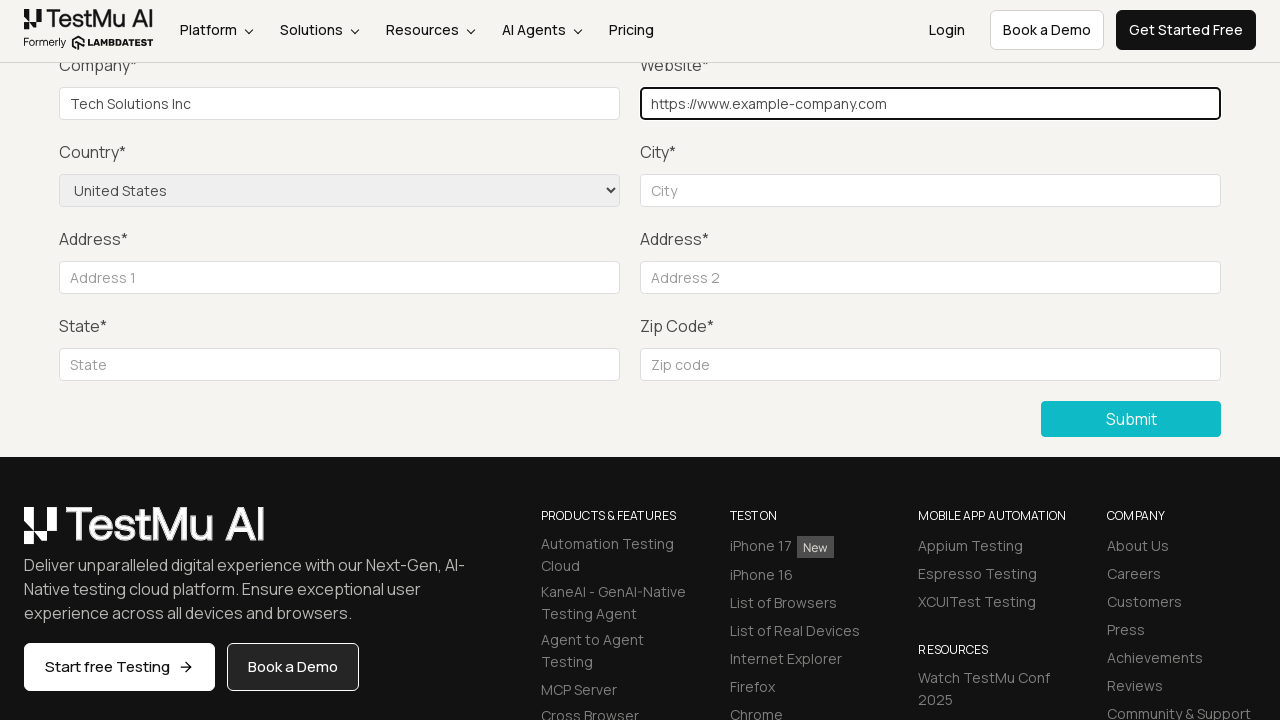

Filled city field with 'San Francisco' on #inputCity
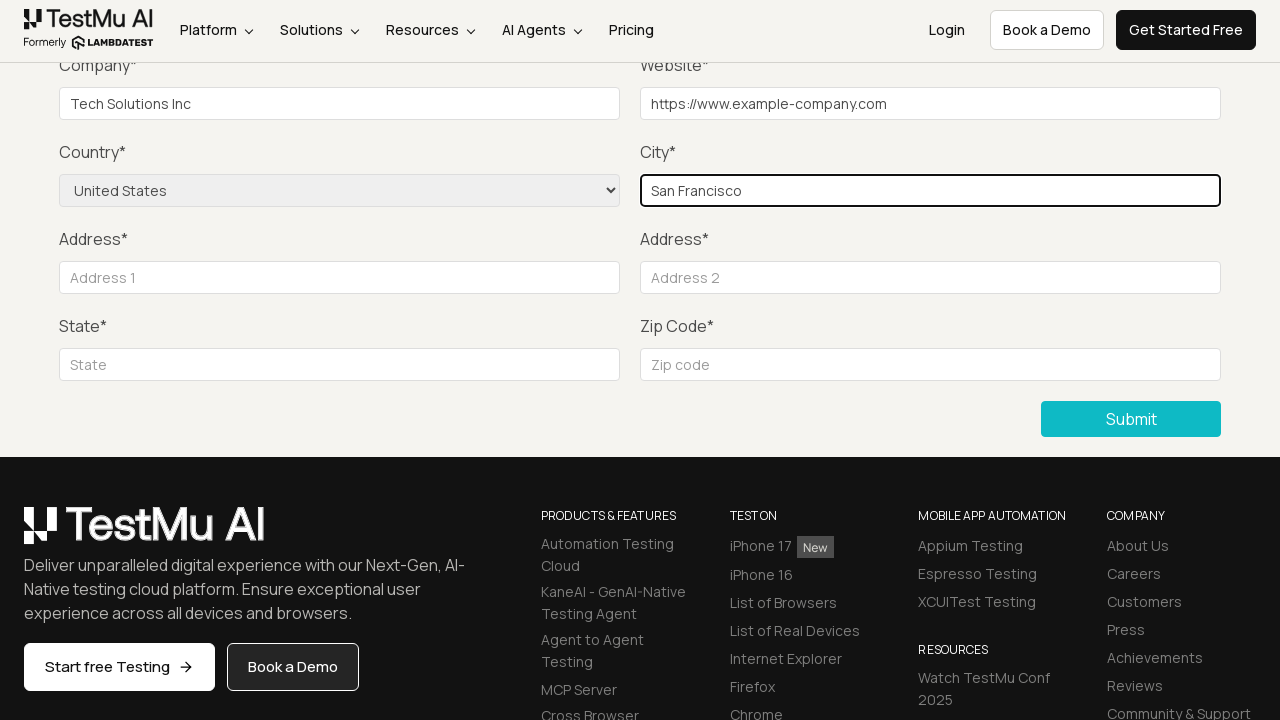

Filled address 1 field with '123 Main Street' on [placeholder="Address 1"]
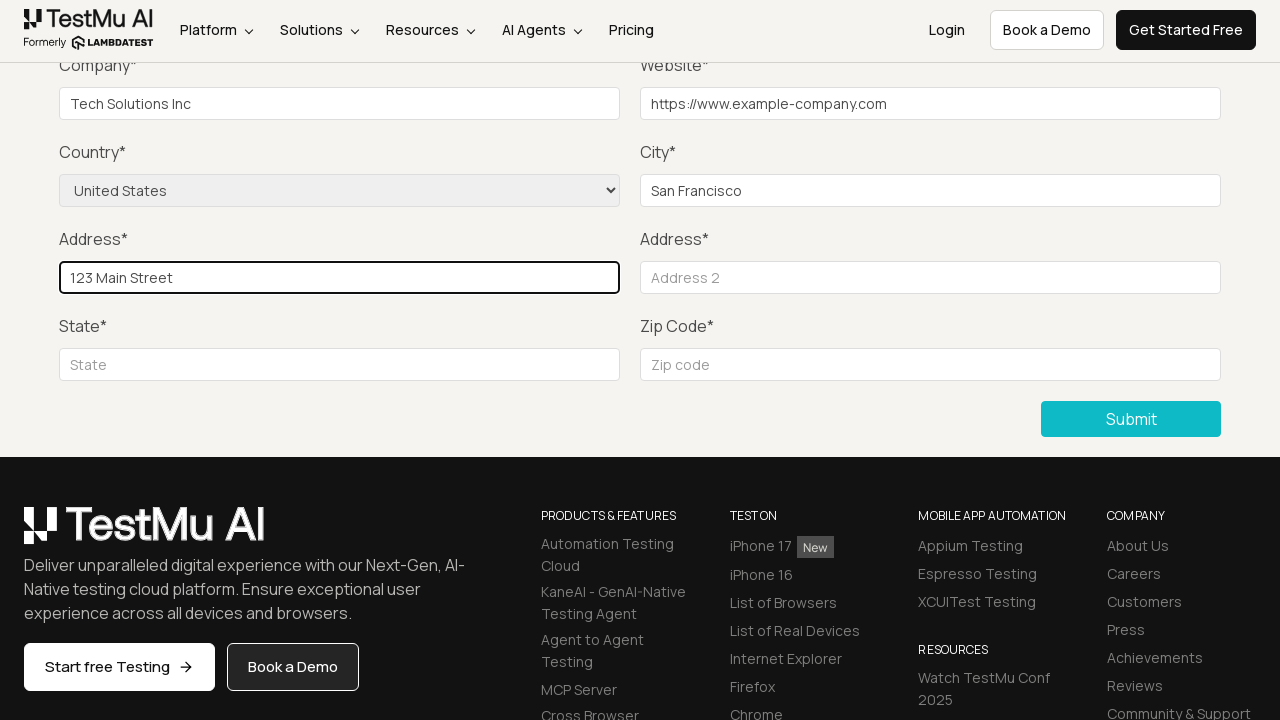

Filled address 2 field with 'Suite 456' on [placeholder="Address 2"]
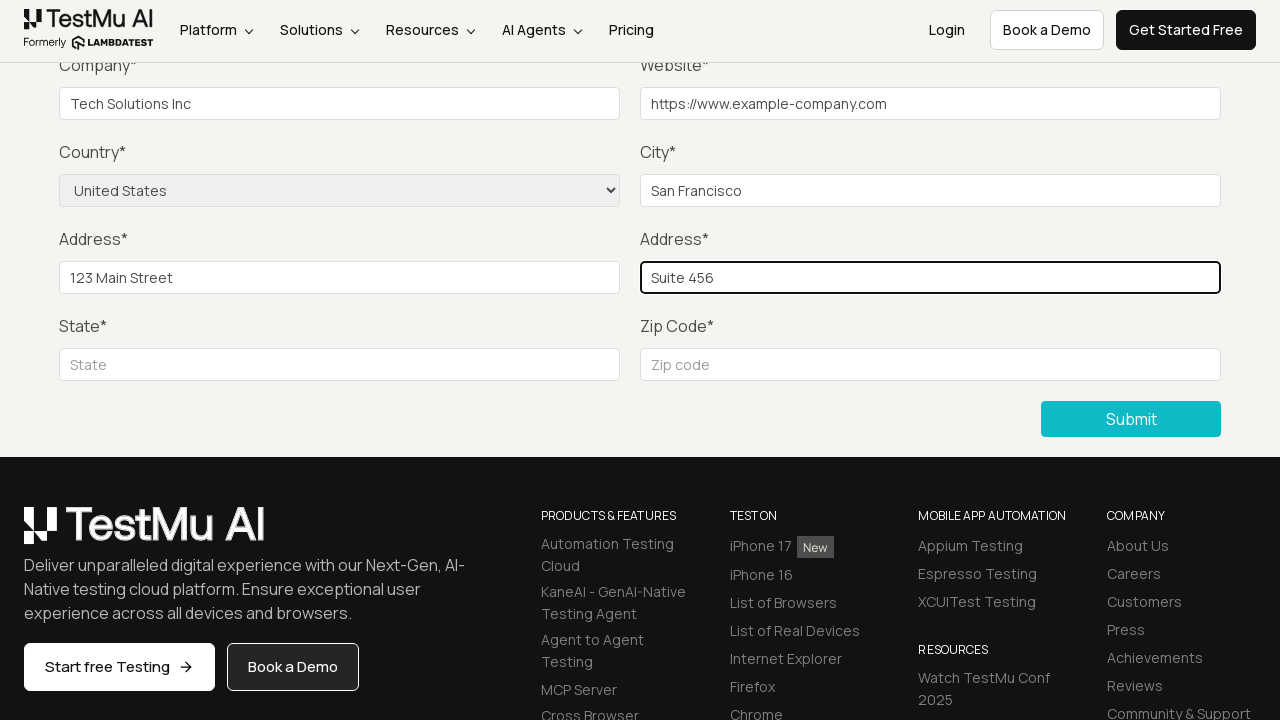

Filled state field with 'California' on #inputState
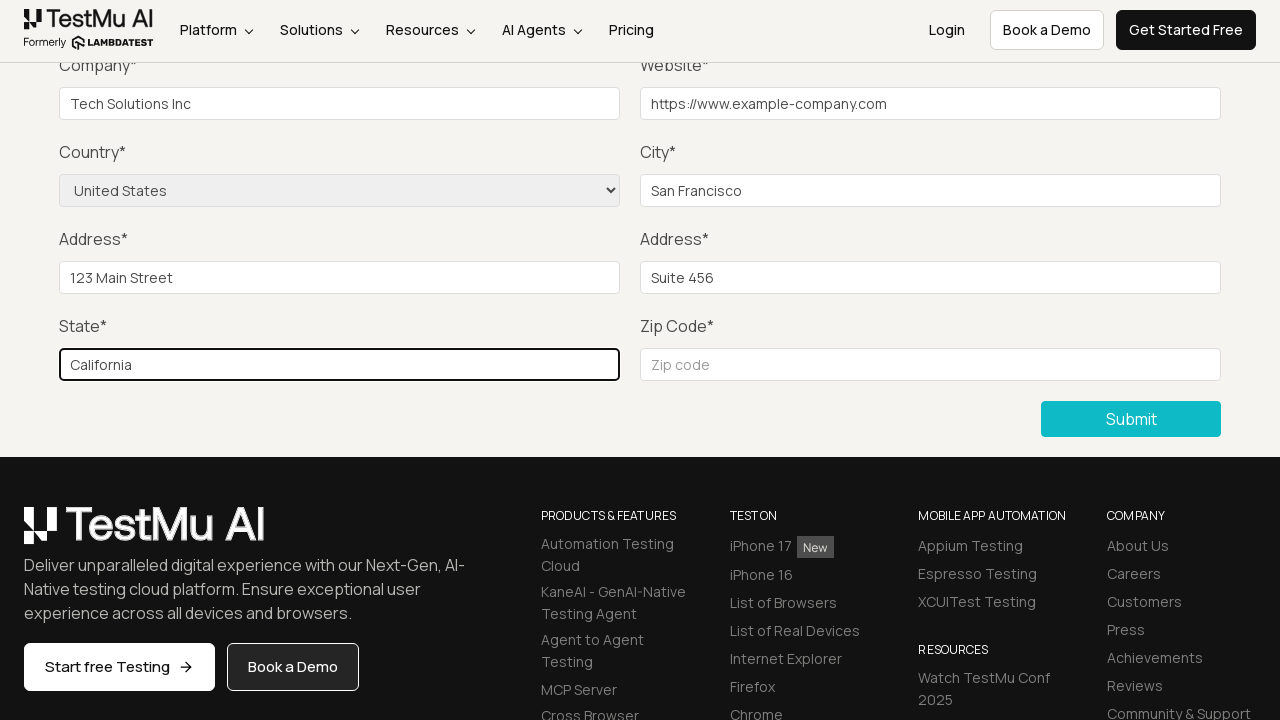

Filled zip code field with '94102' on #inputZip
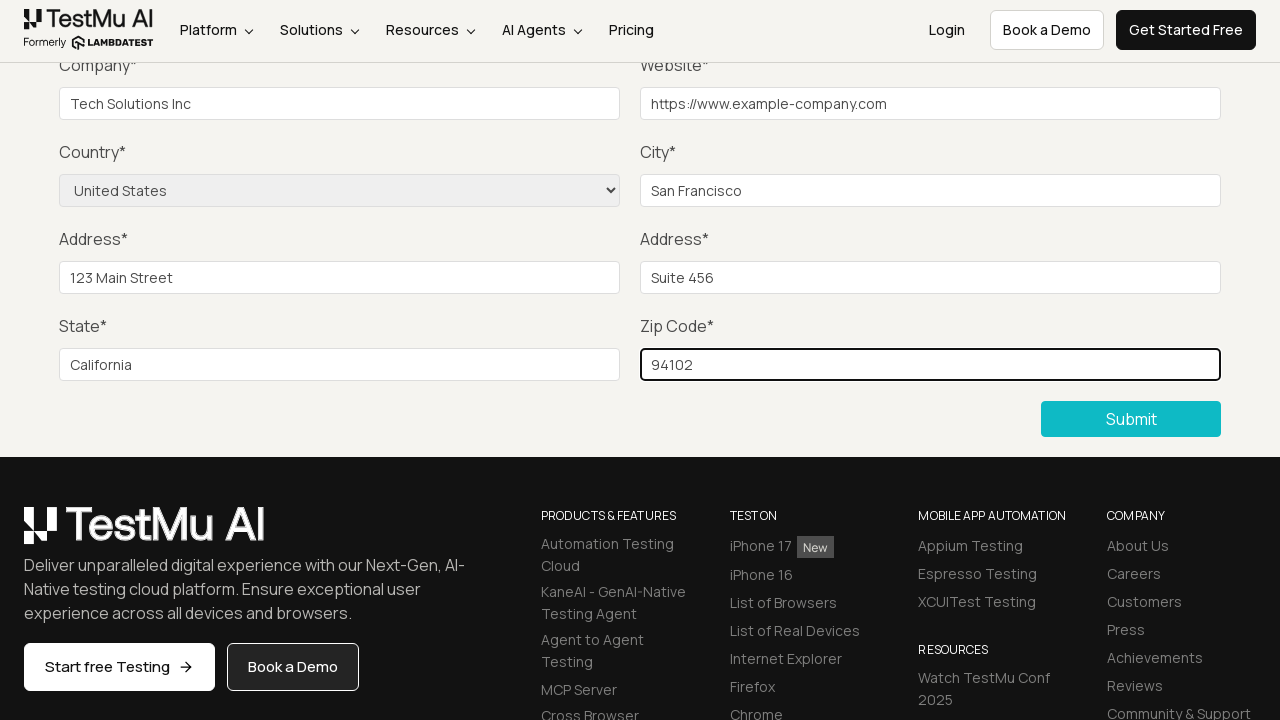

Clicked submit button with all form fields completed at (1131, 419) on button:has-text("Submit")
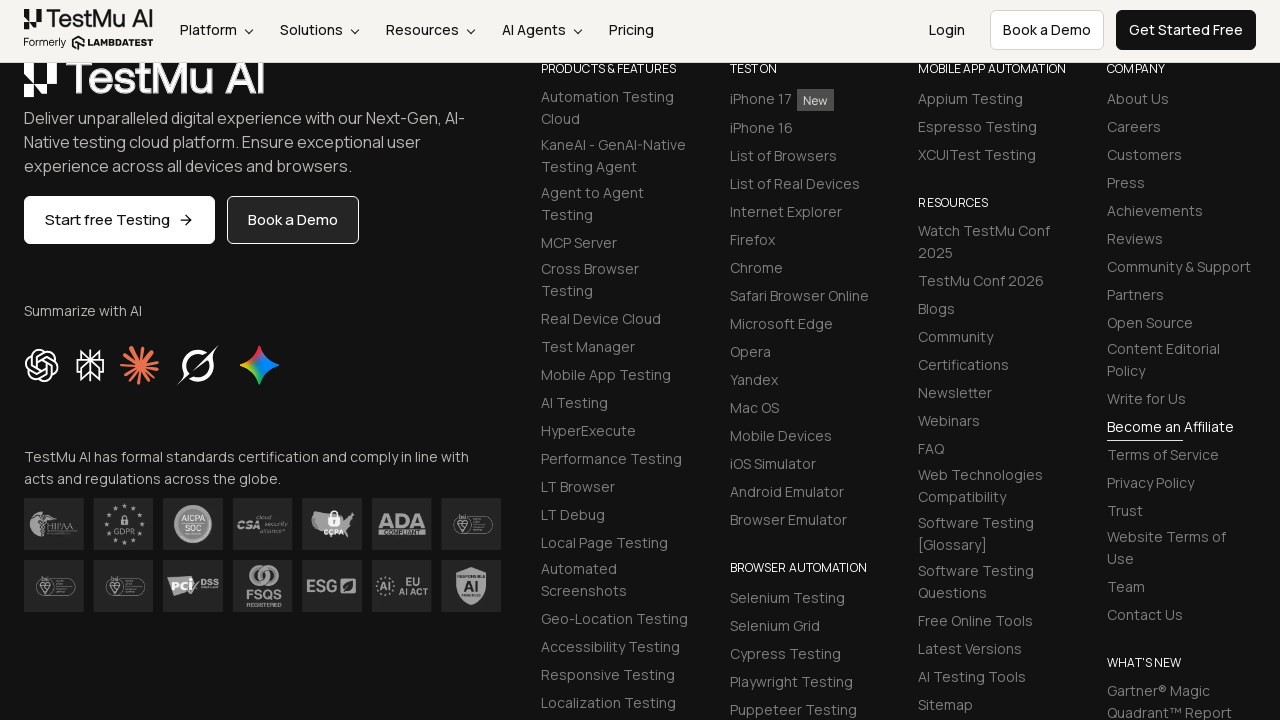

Waited for success message to appear after form submission
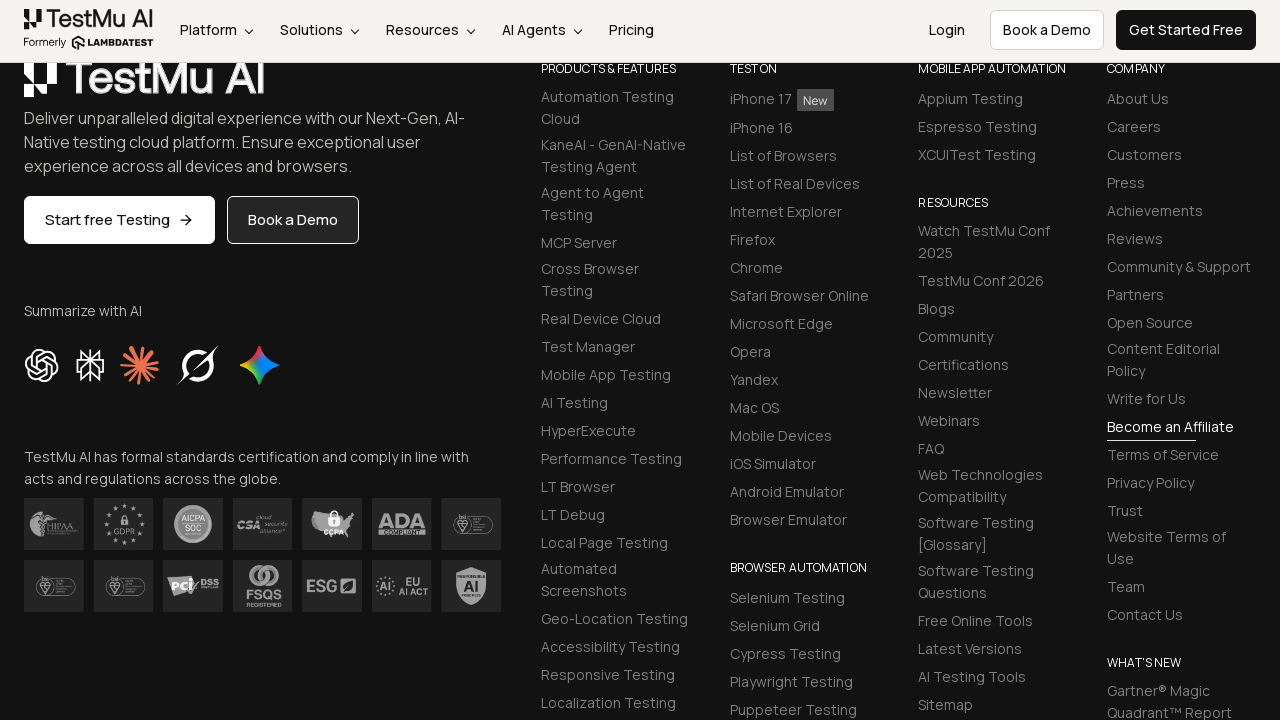

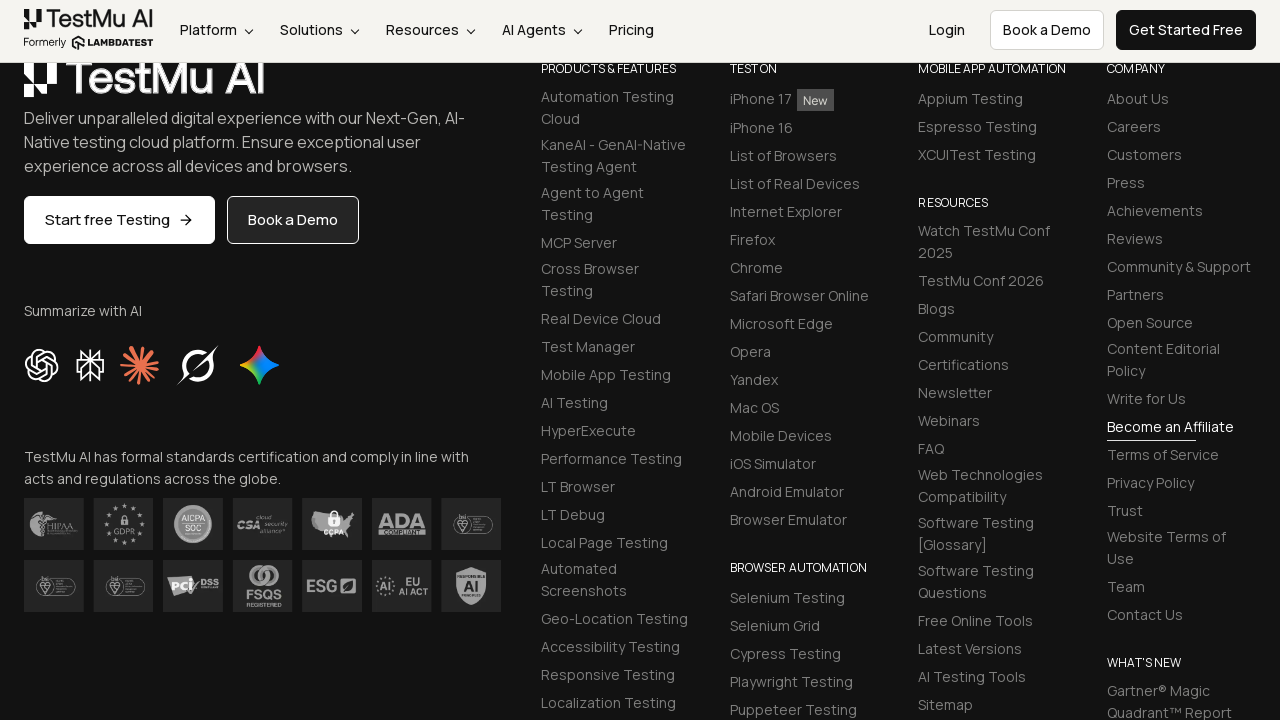